Tests that entered text is trimmed when editing a todo item

Starting URL: https://demo.playwright.dev/todomvc

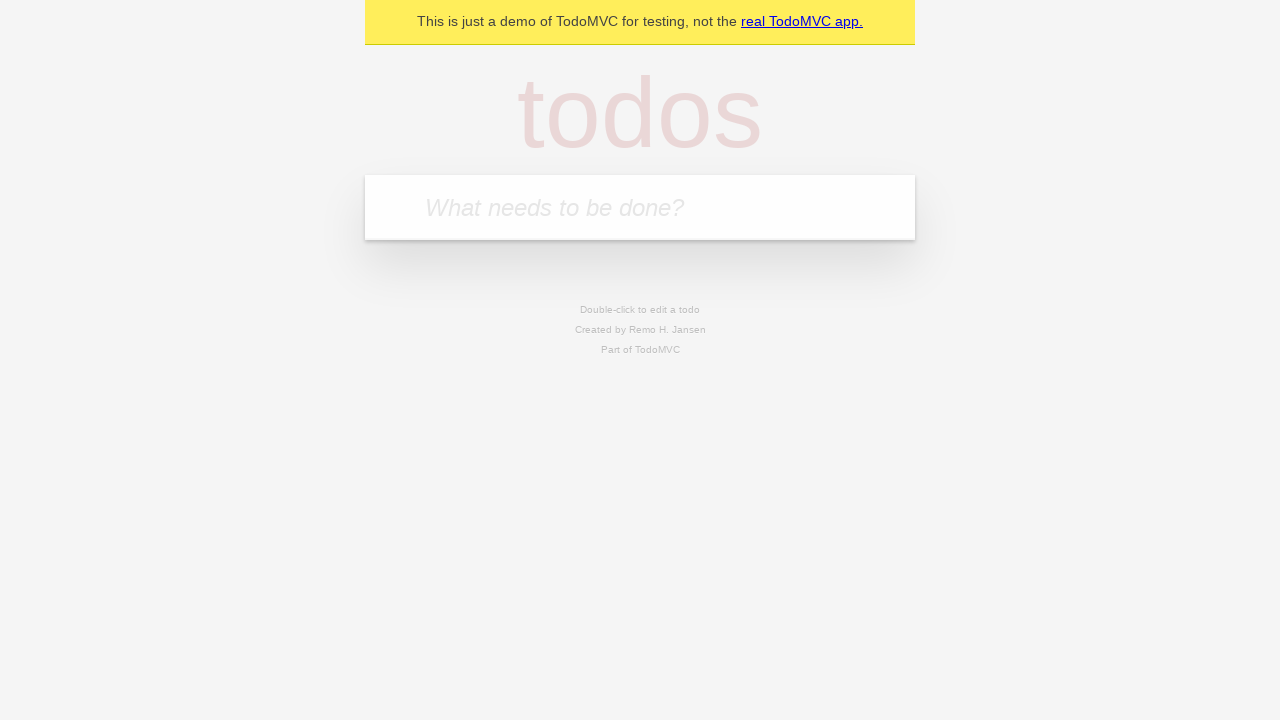

Navigated to TodoMVC demo application
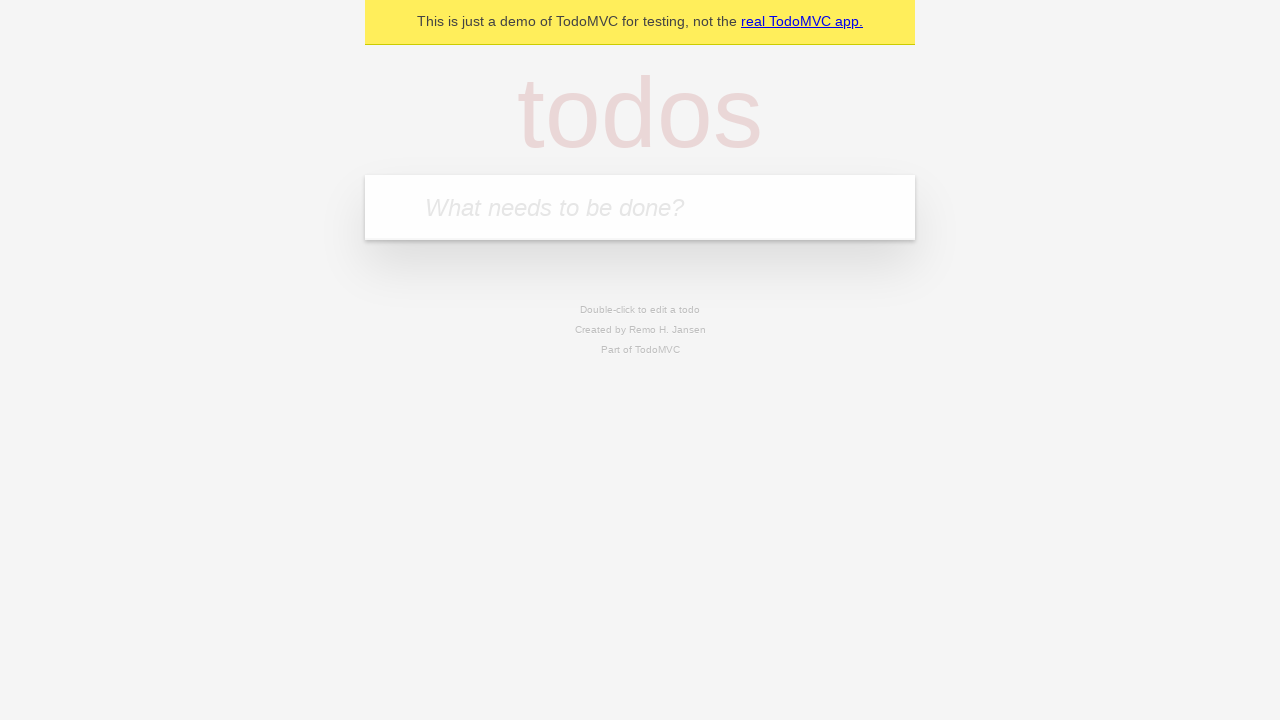

Located todo input field
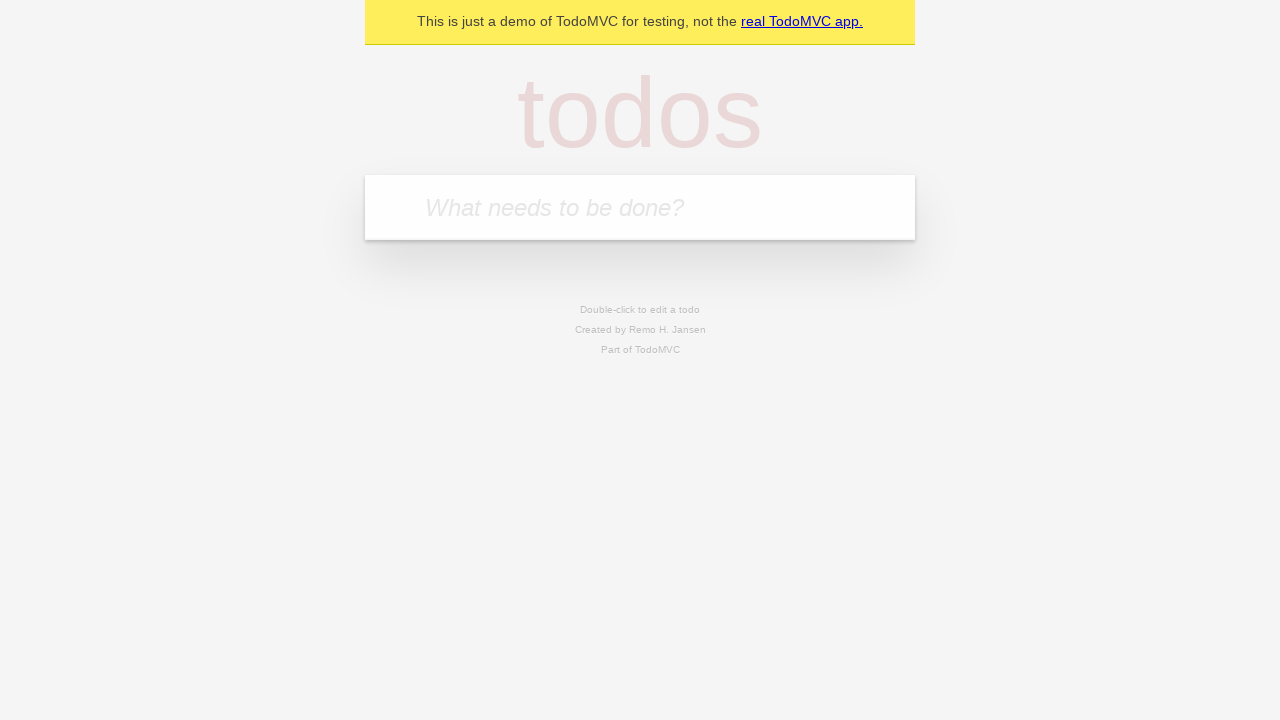

Filled todo input with 'buy some cheese' on internal:attr=[placeholder="What needs to be done?"i]
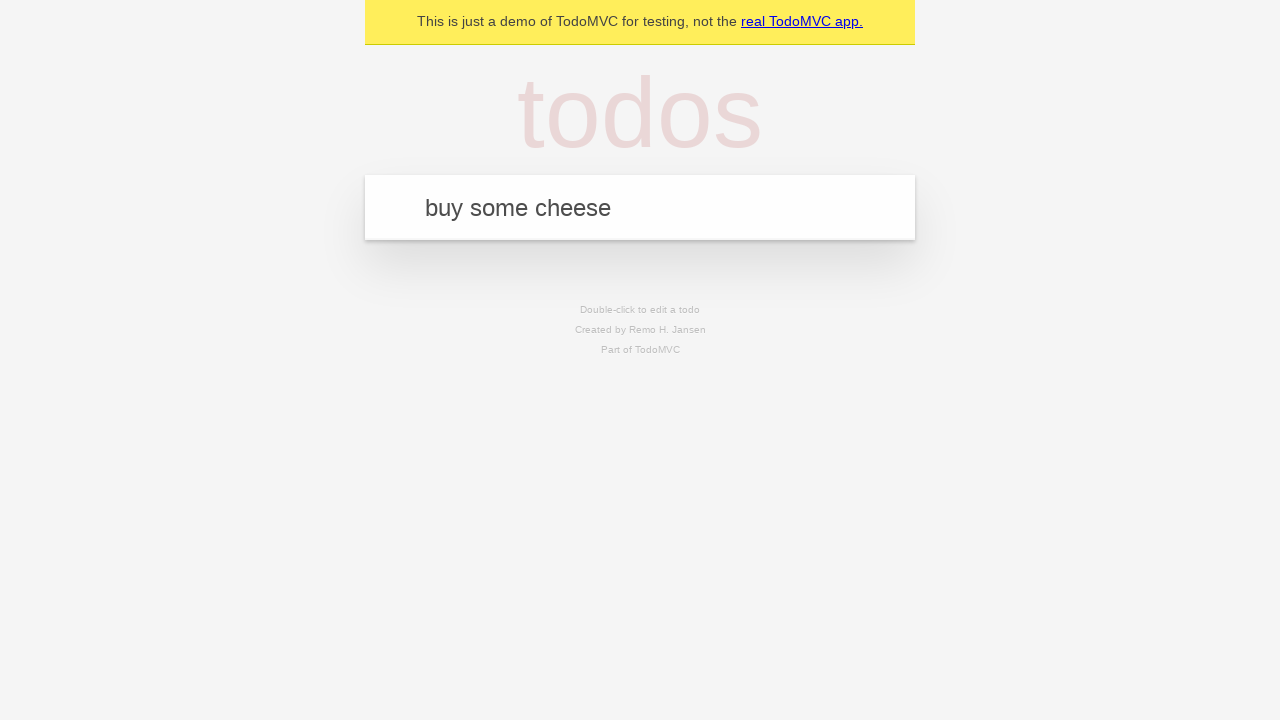

Pressed Enter to create todo: 'buy some cheese' on internal:attr=[placeholder="What needs to be done?"i]
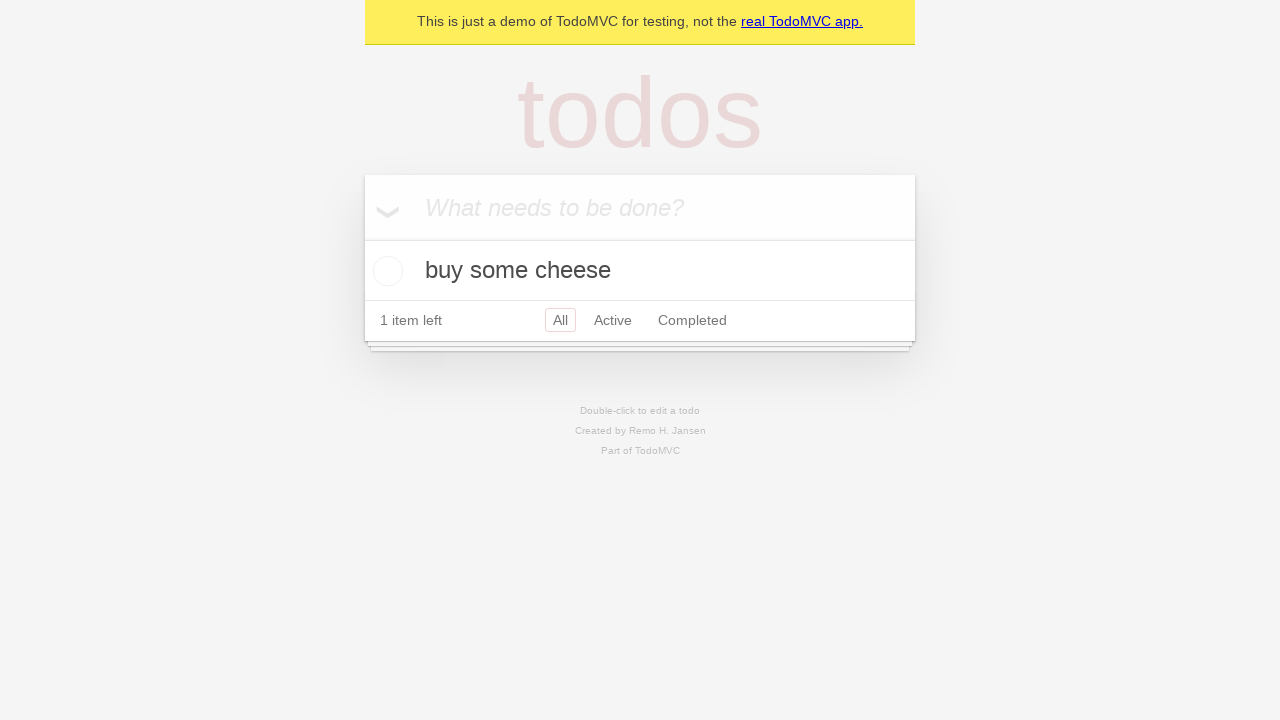

Filled todo input with 'feed the cat' on internal:attr=[placeholder="What needs to be done?"i]
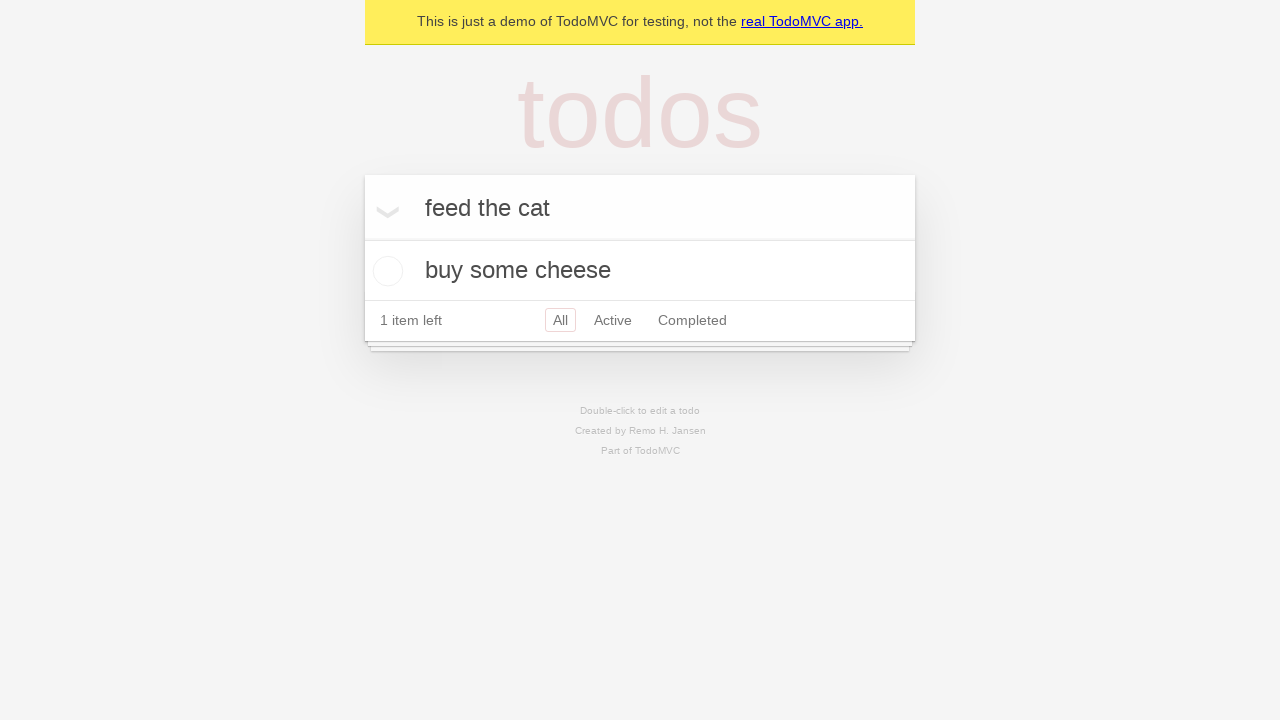

Pressed Enter to create todo: 'feed the cat' on internal:attr=[placeholder="What needs to be done?"i]
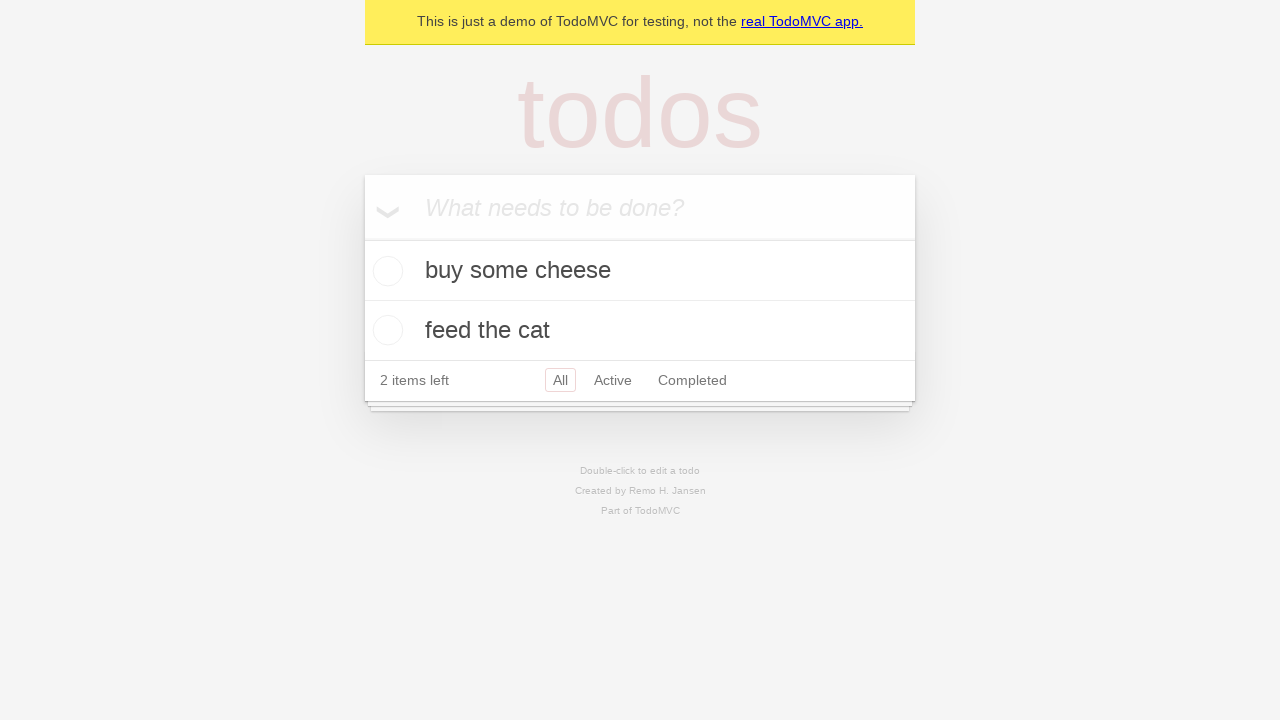

Filled todo input with 'book a doctors appointment' on internal:attr=[placeholder="What needs to be done?"i]
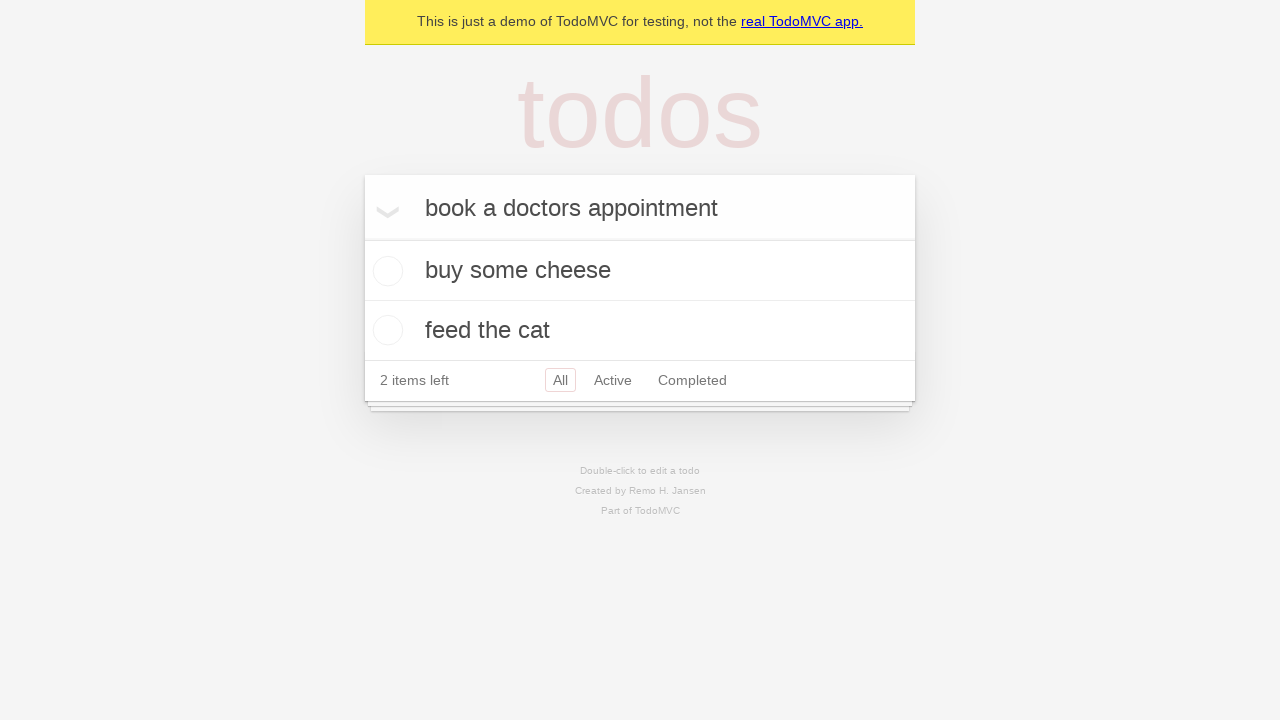

Pressed Enter to create todo: 'book a doctors appointment' on internal:attr=[placeholder="What needs to be done?"i]
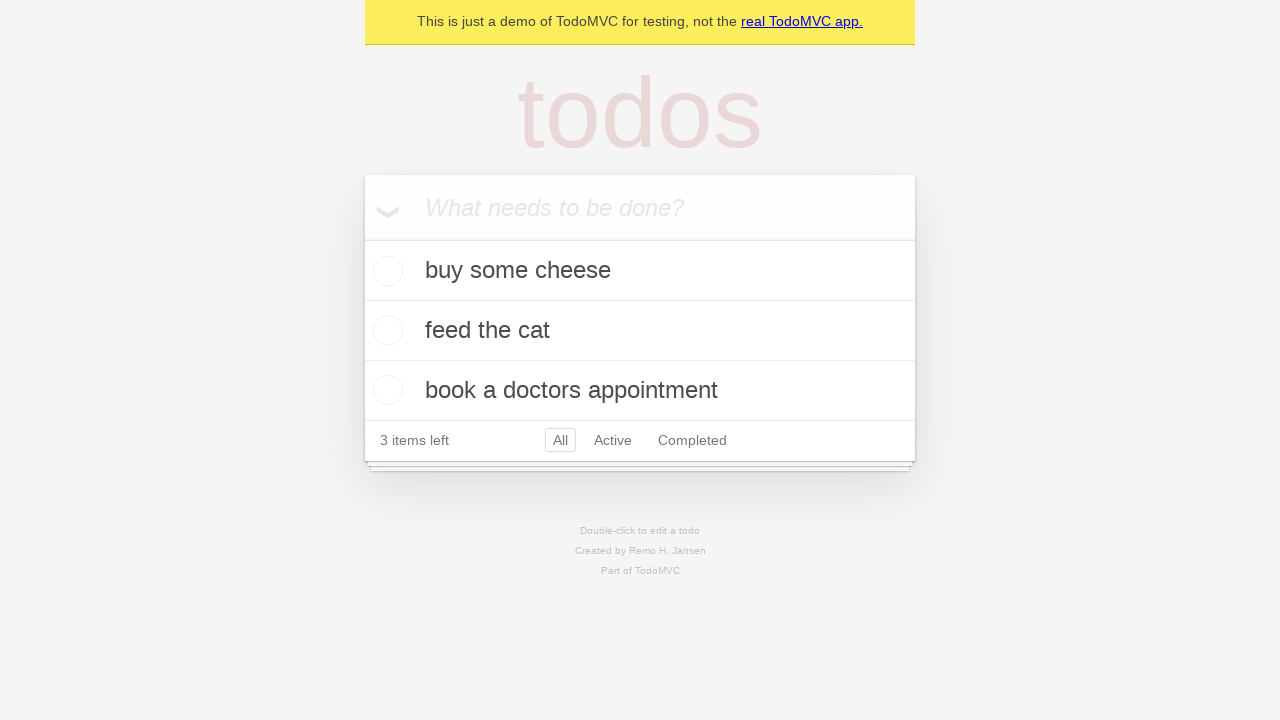

Located all todo items
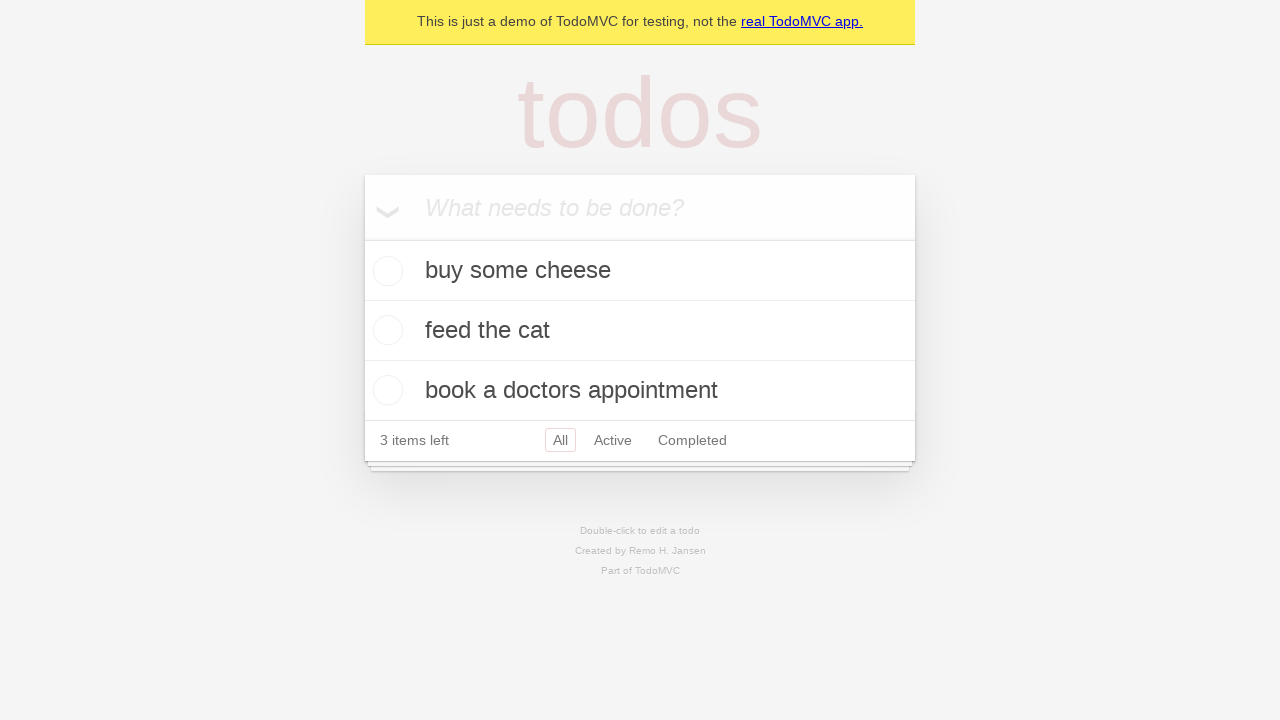

Double-clicked second todo item to enter edit mode at (640, 331) on internal:testid=[data-testid="todo-item"s] >> nth=1
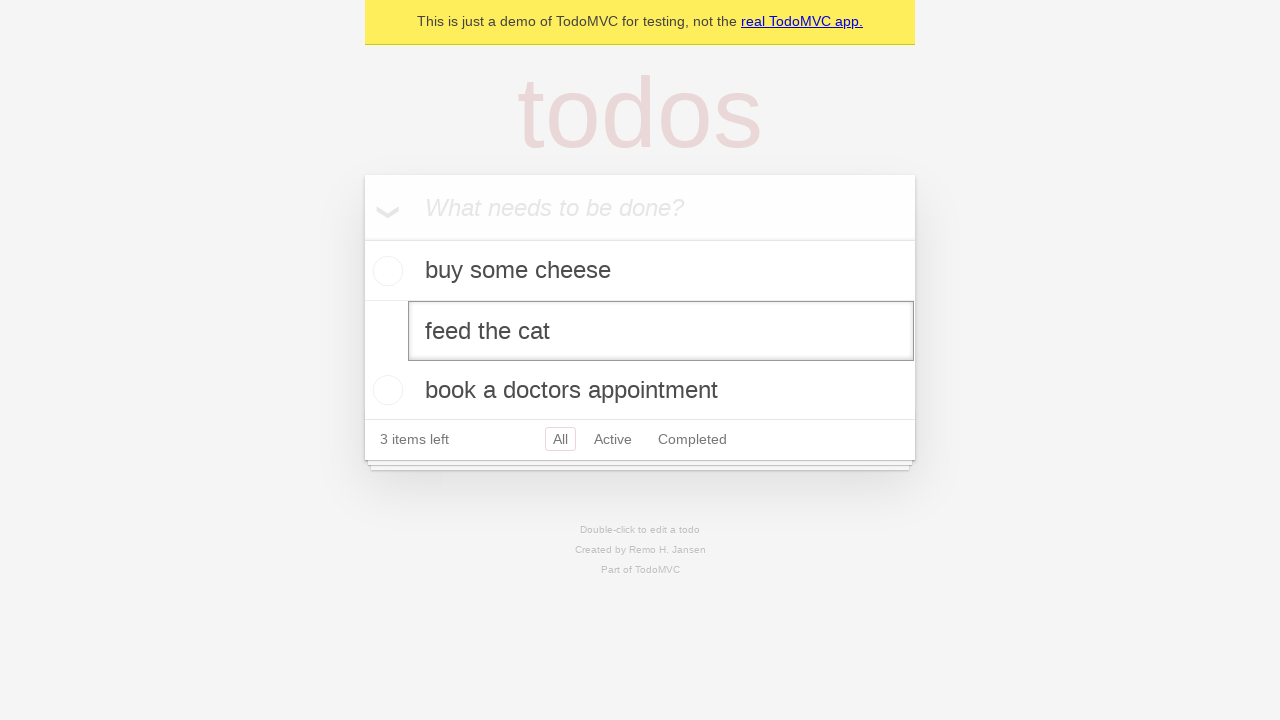

Filled edit field with text containing leading and trailing whitespace on internal:testid=[data-testid="todo-item"s] >> nth=1 >> internal:role=textbox[nam
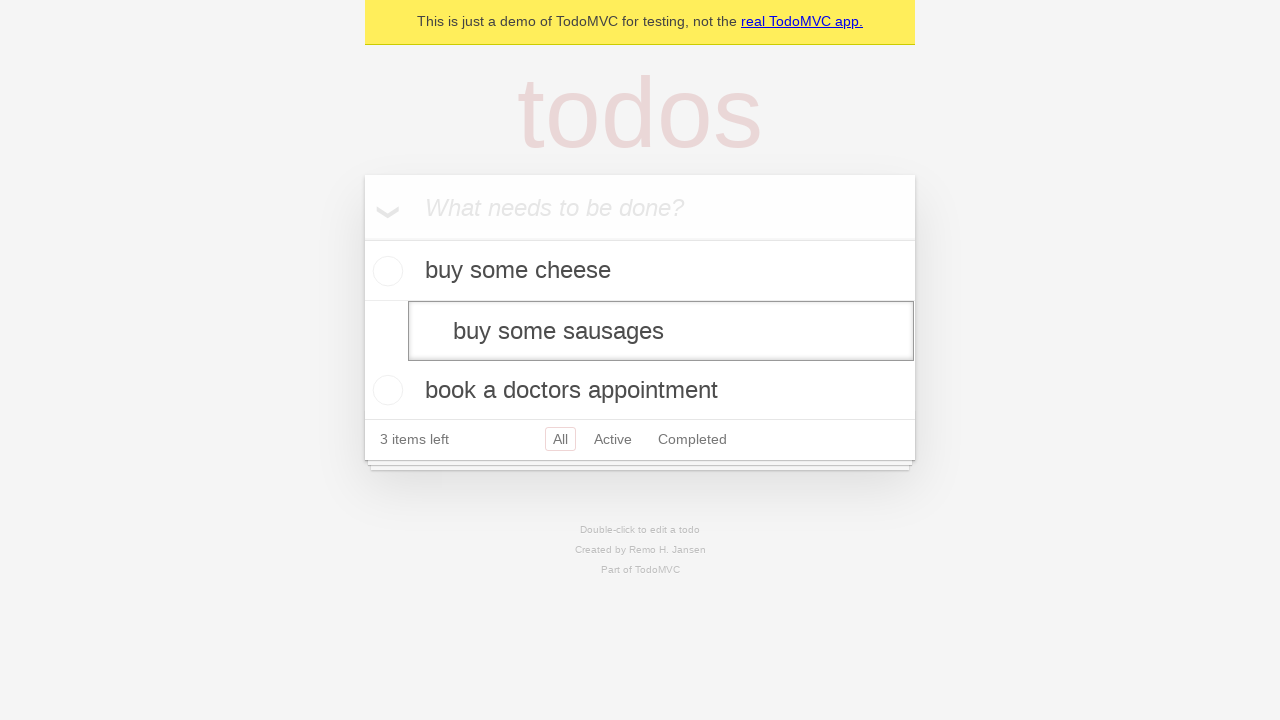

Pressed Enter to confirm edit and verify text is trimmed on internal:testid=[data-testid="todo-item"s] >> nth=1 >> internal:role=textbox[nam
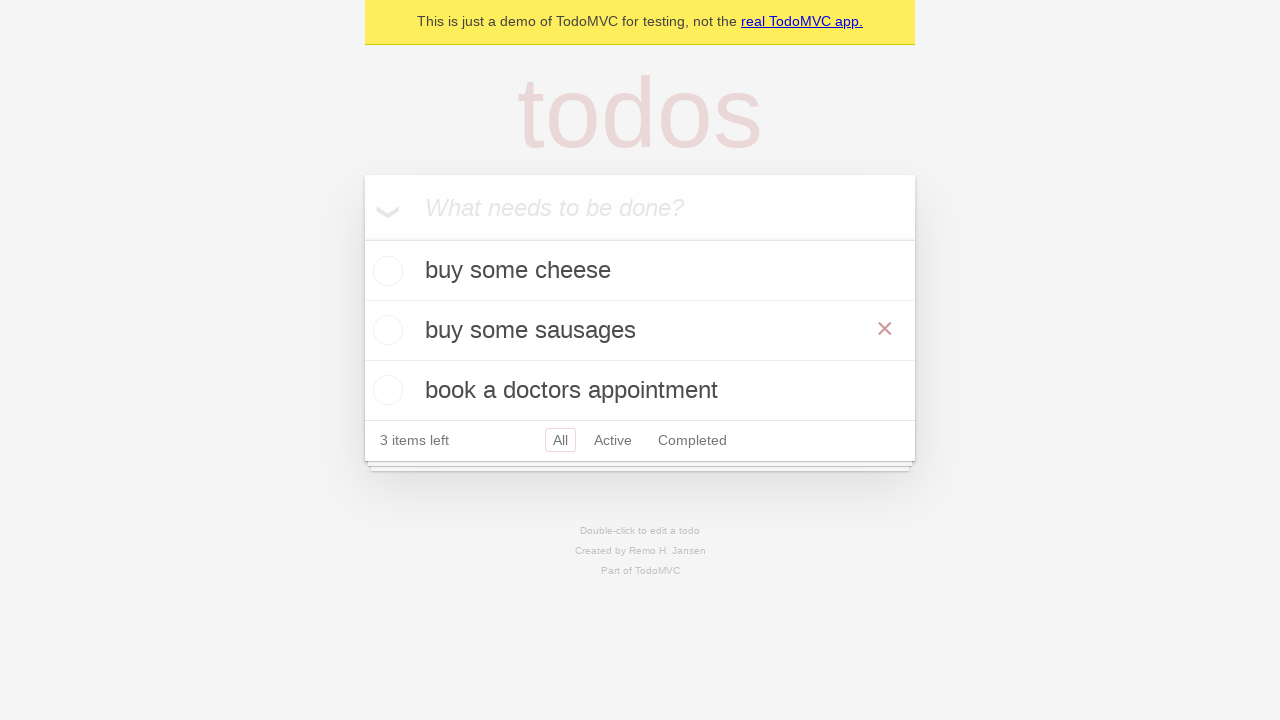

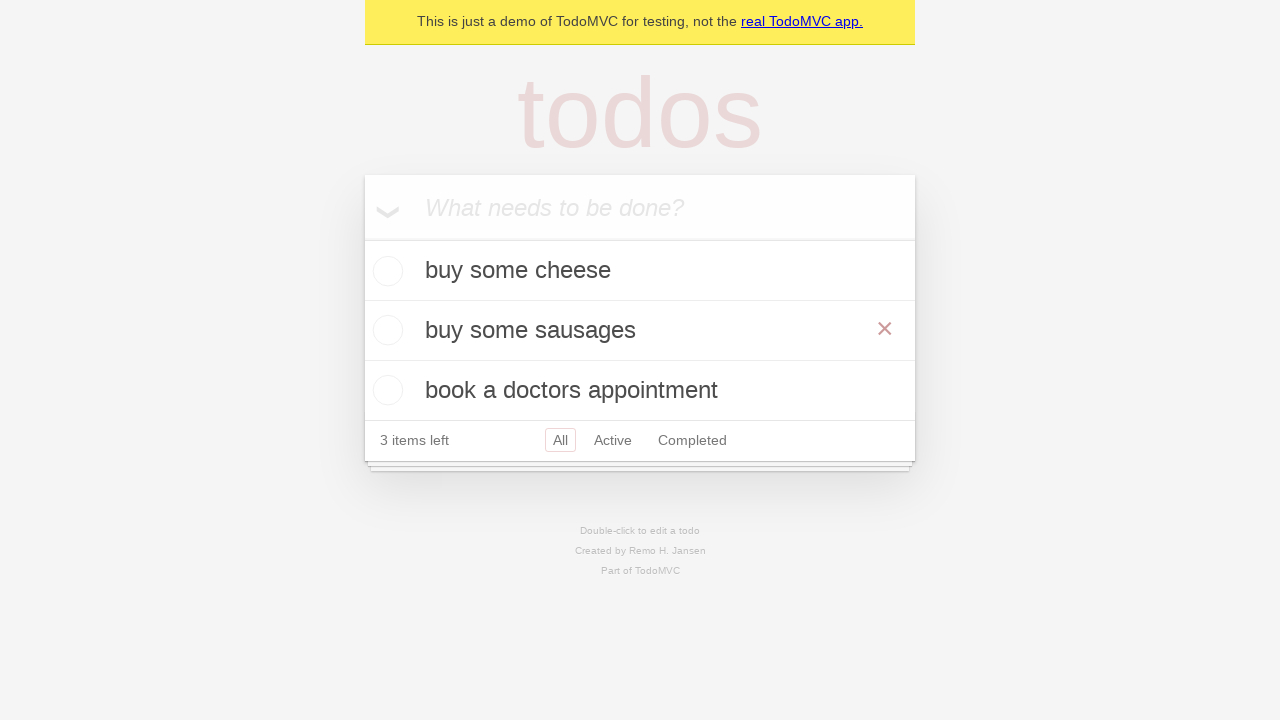